Tests the Unix timestamp converter by retrieving the current epoch time, entering it into the timestamp input field, and submitting to view the converted time values.

Starting URL: https://www.unixtimestamp.com/

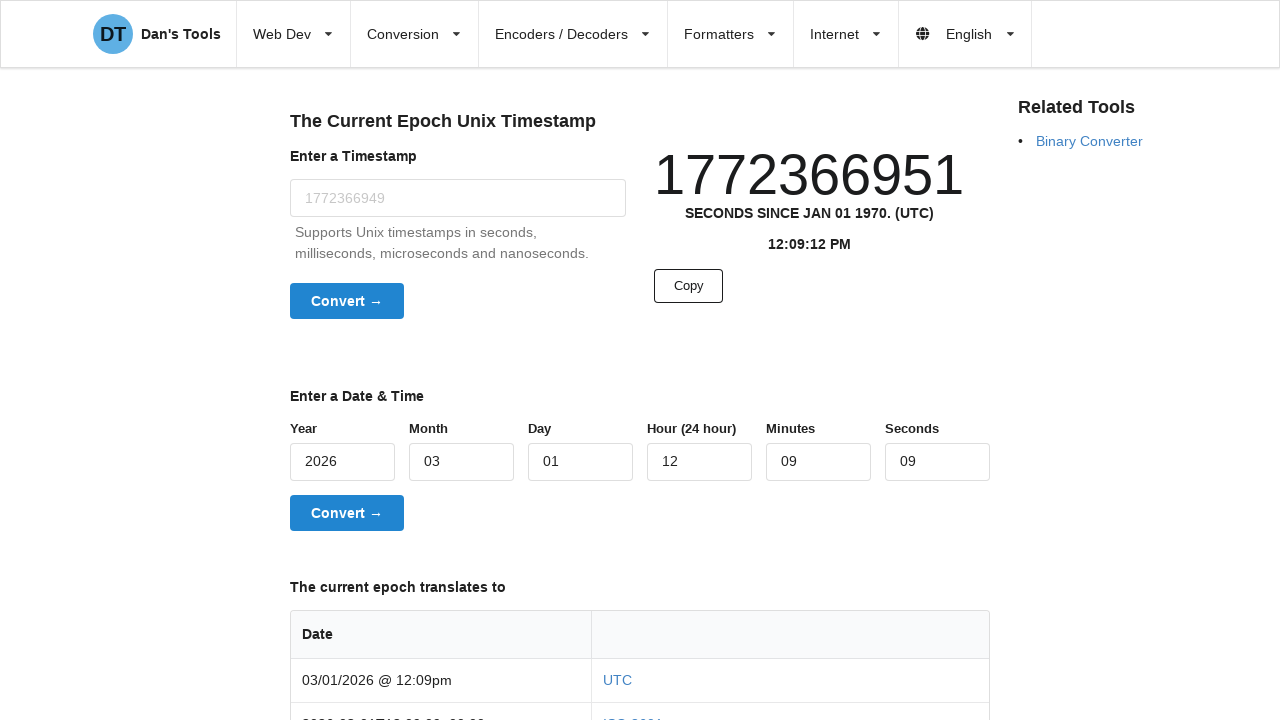

Waited for timestamp input field to be available
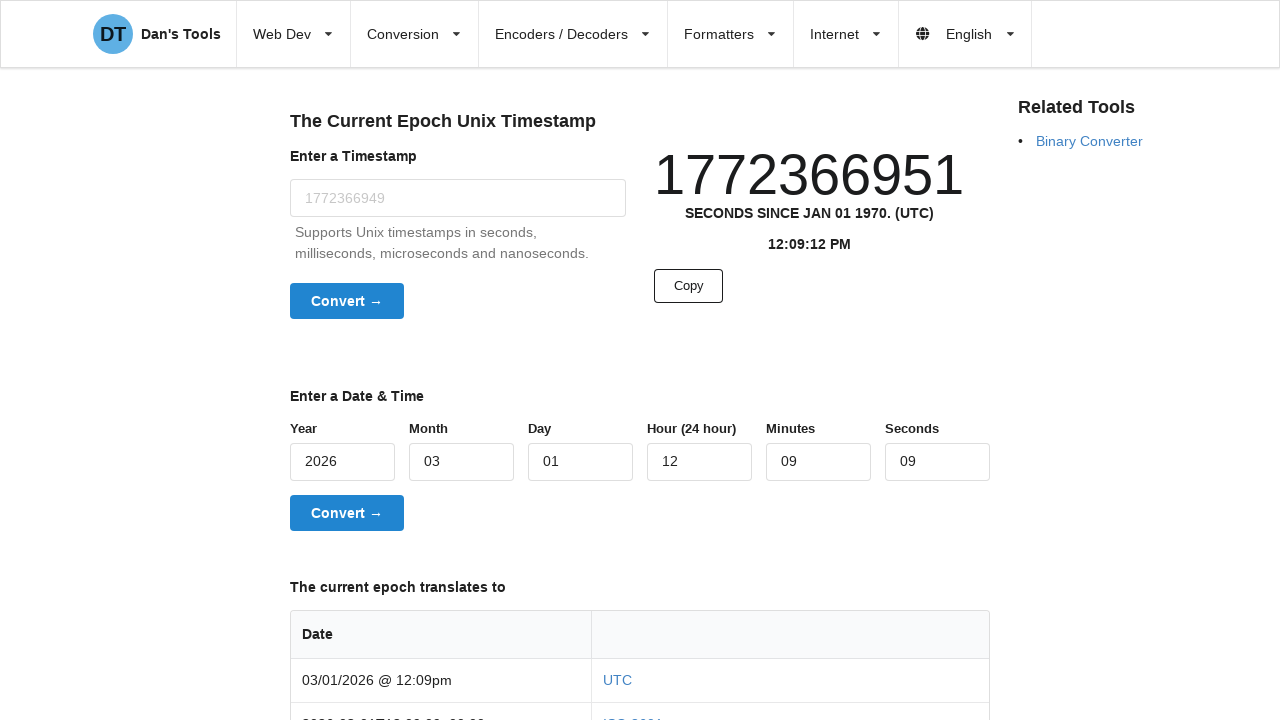

Located the epoch time element
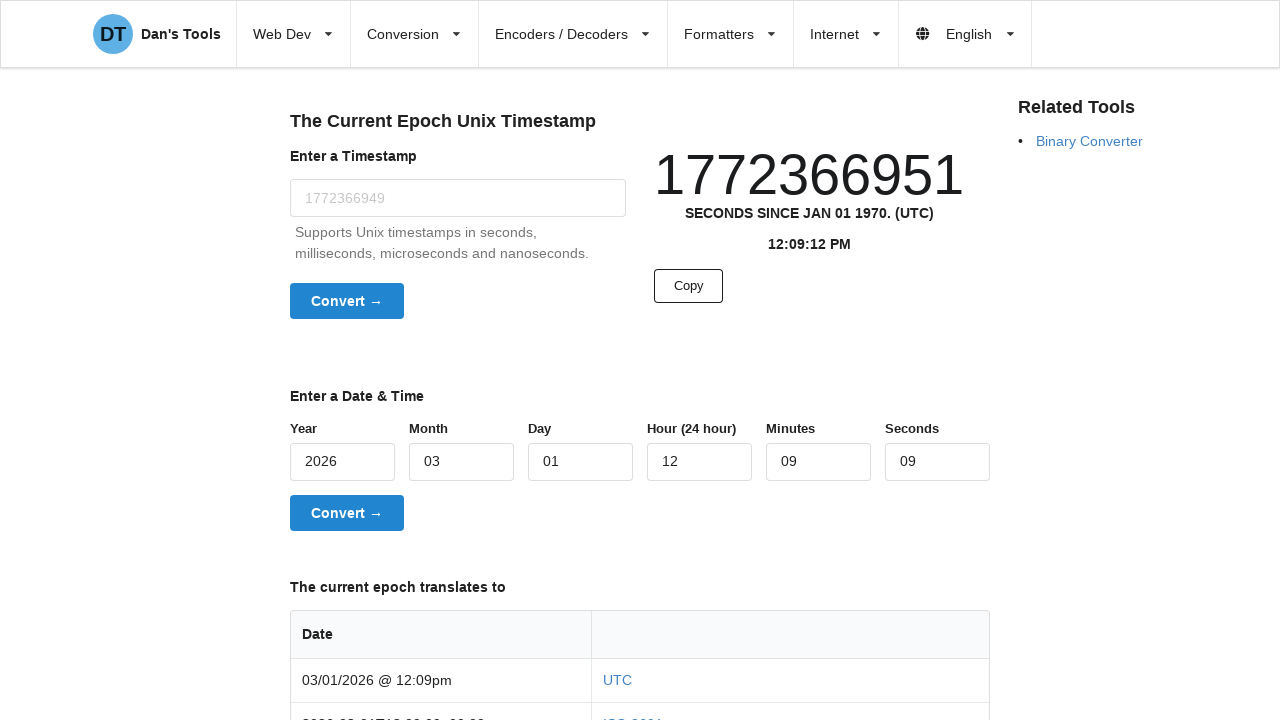

Retrieved current epoch time: 1772366951
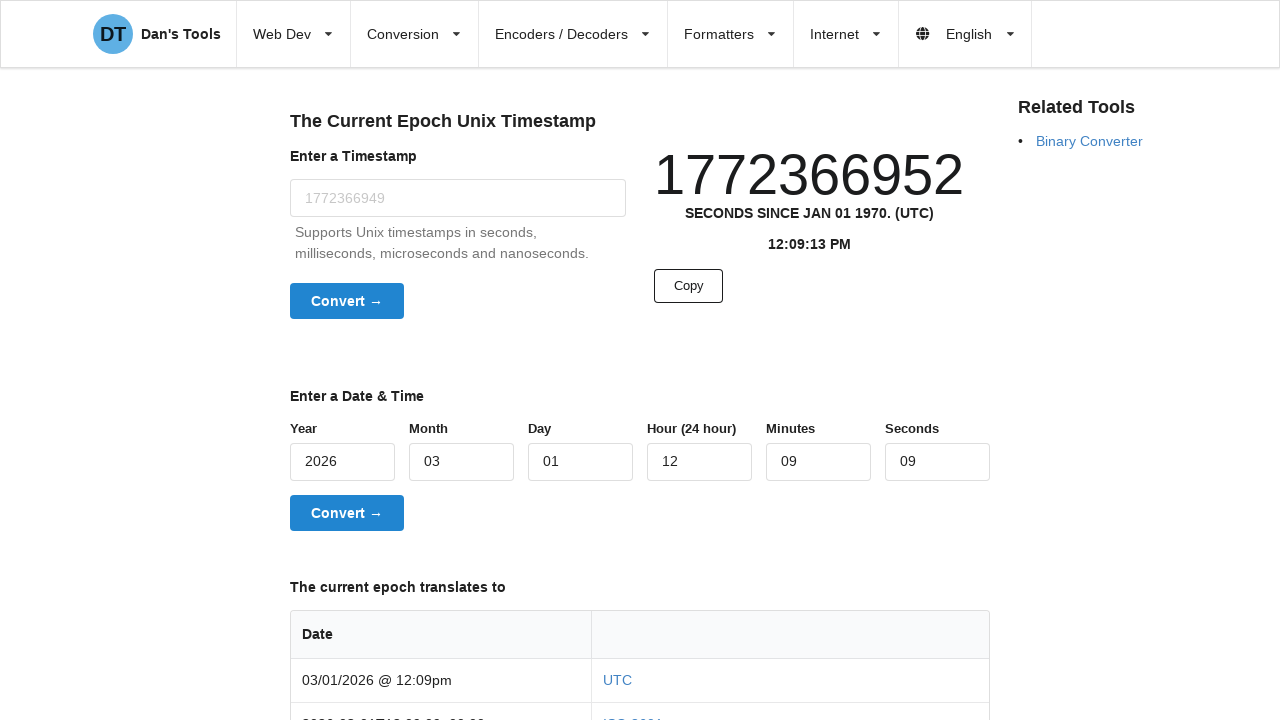

Clicked on the timestamp input field at (458, 198) on input#timestamp
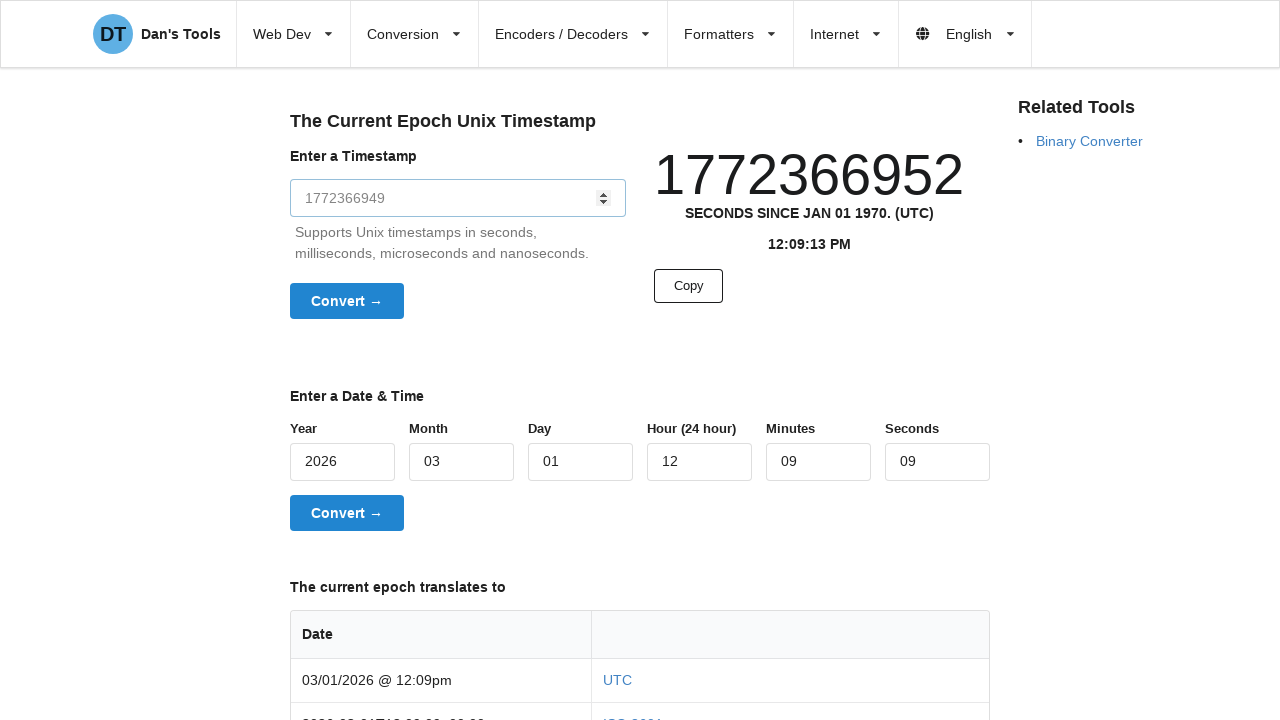

Filled timestamp input field with epoch time: 1772366951 on input#timestamp
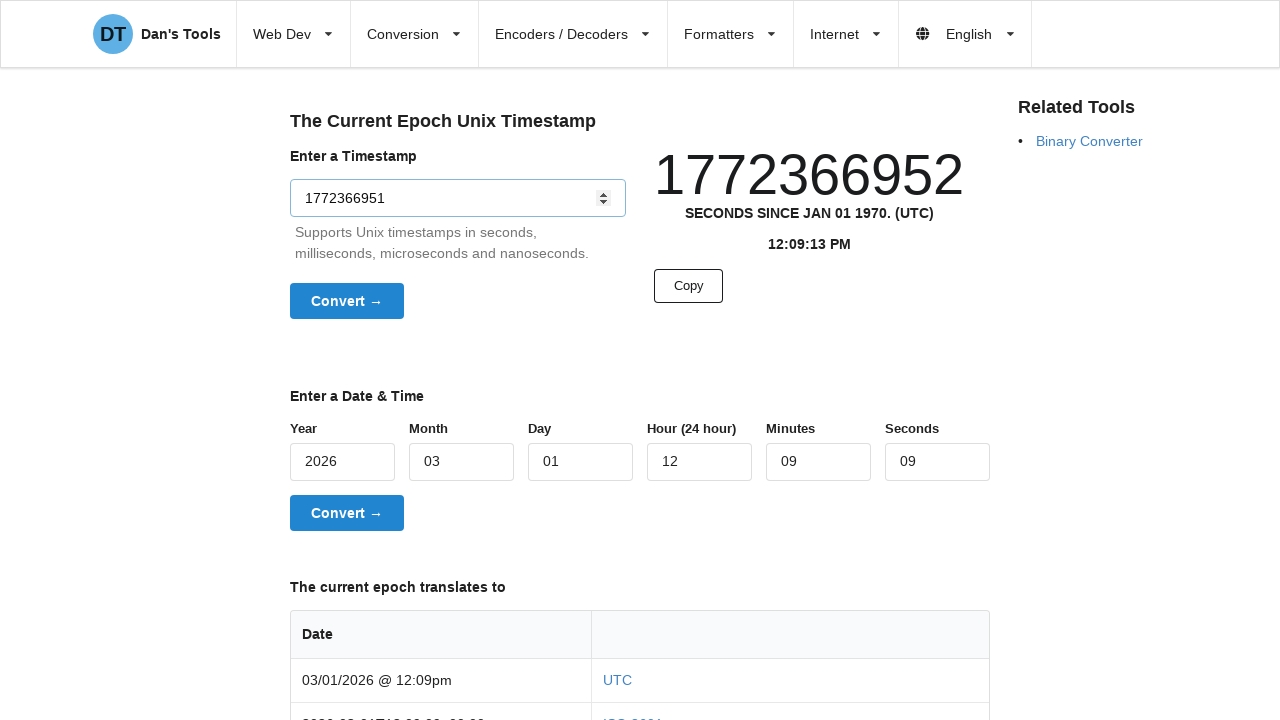

Pressed Enter to submit the timestamp on input#timestamp
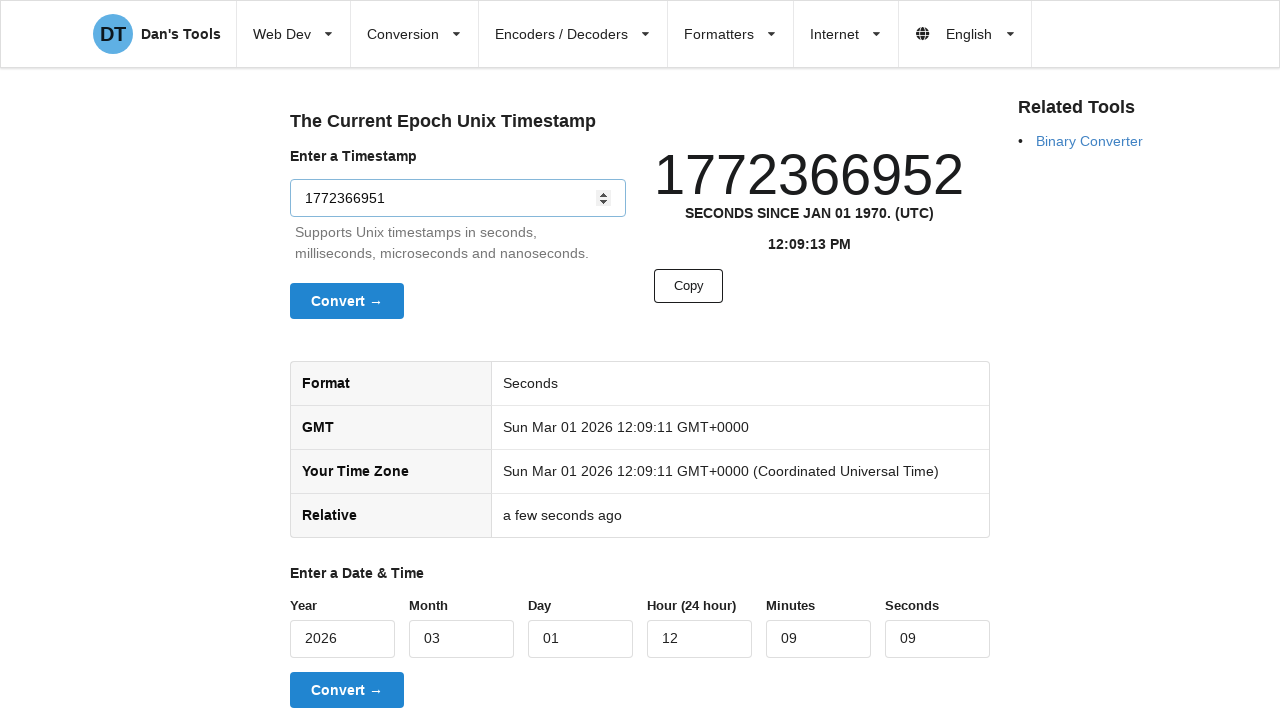

Hour result element loaded
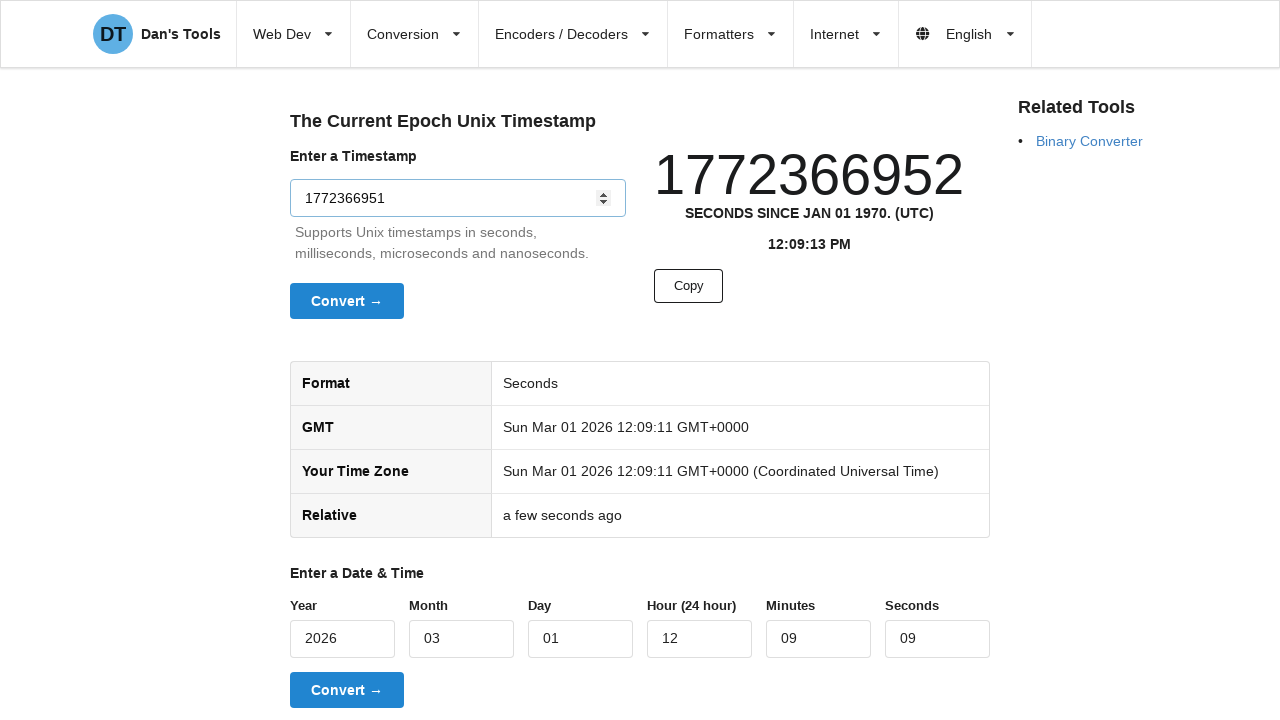

Minute result element loaded
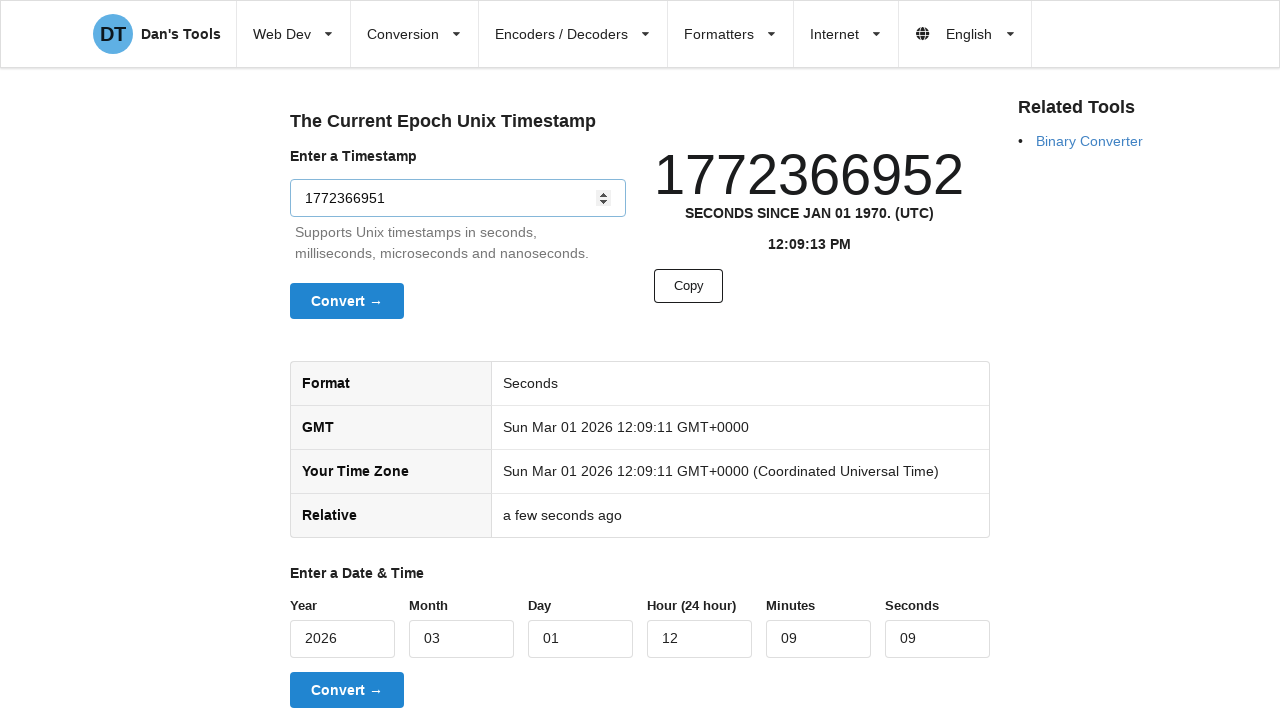

Second result element loaded
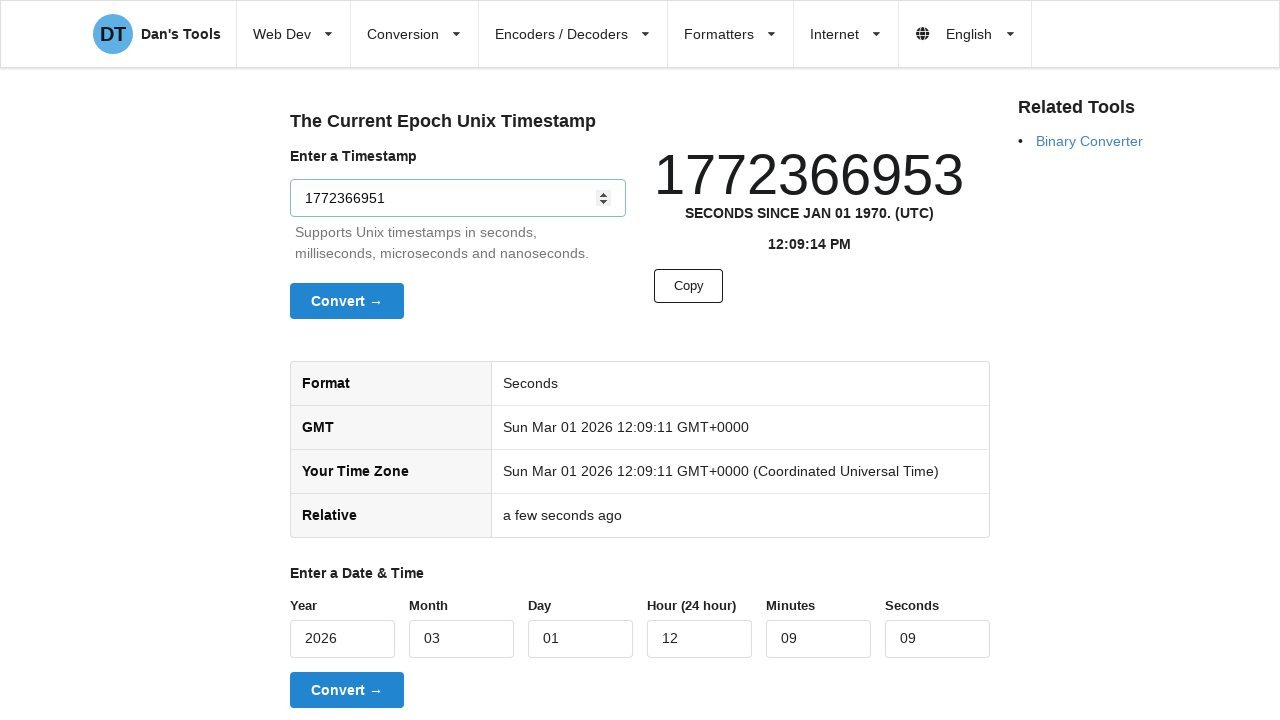

Local time result element loaded
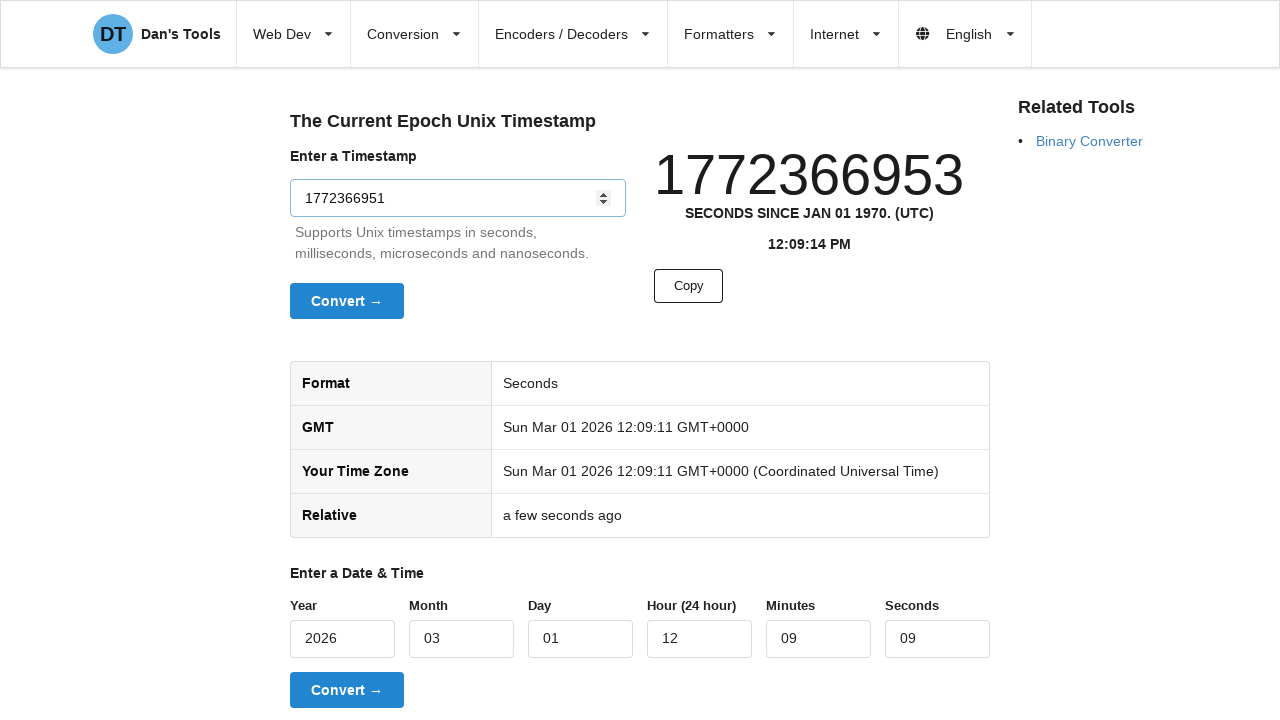

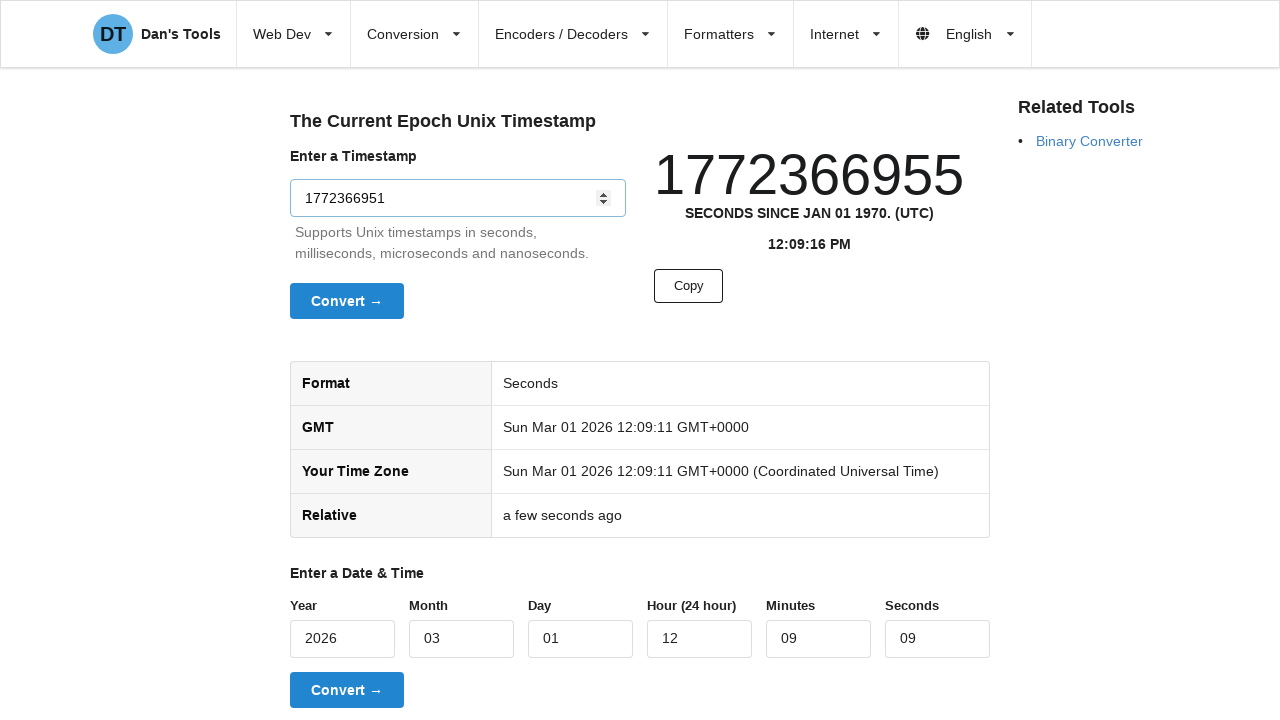